Tests newsletter subscription by entering an email address in the subscription field

Starting URL: https://www.automationexercise.com/

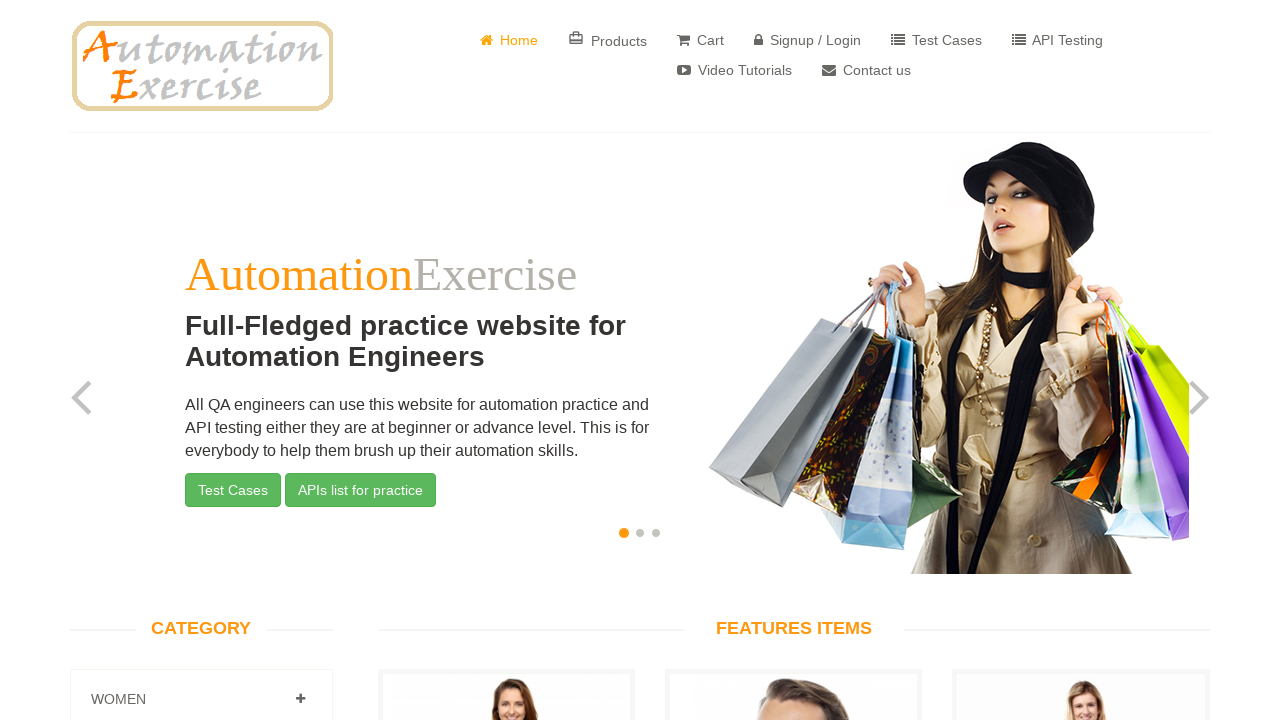

Scrolled to subscription section
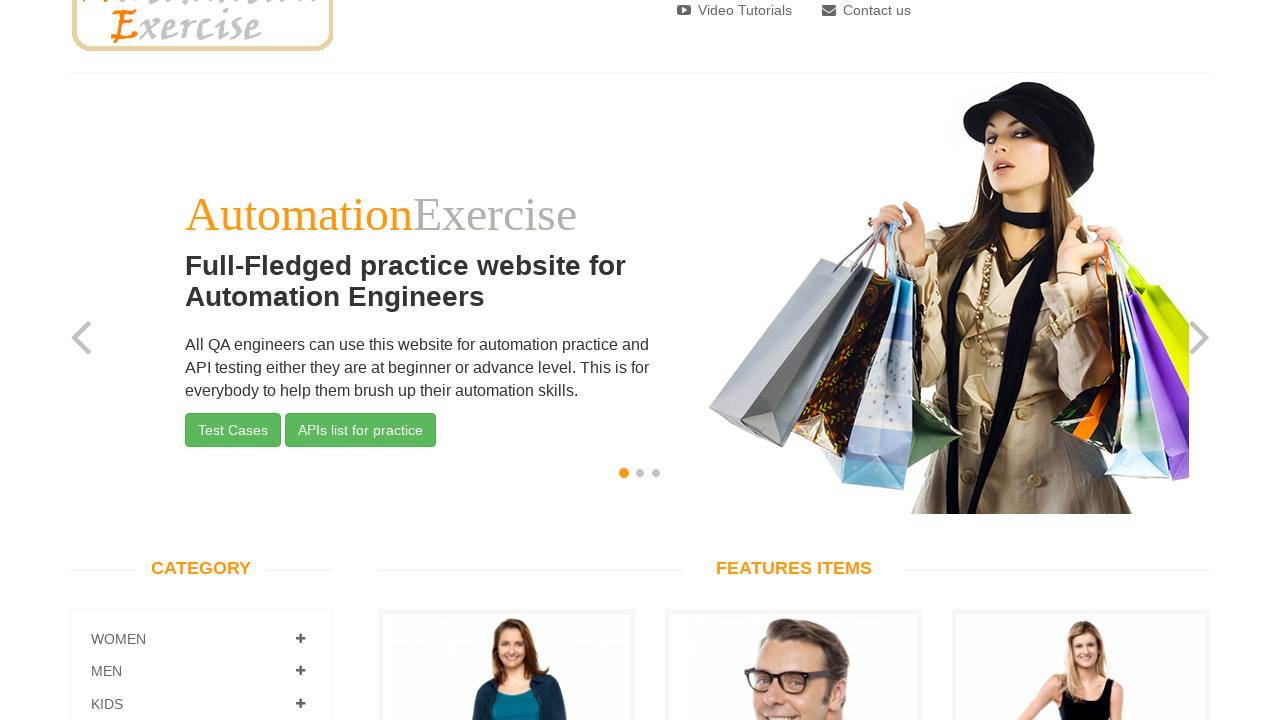

Entered email address 'testuser@example.com' in subscription field on #susbscribe_email
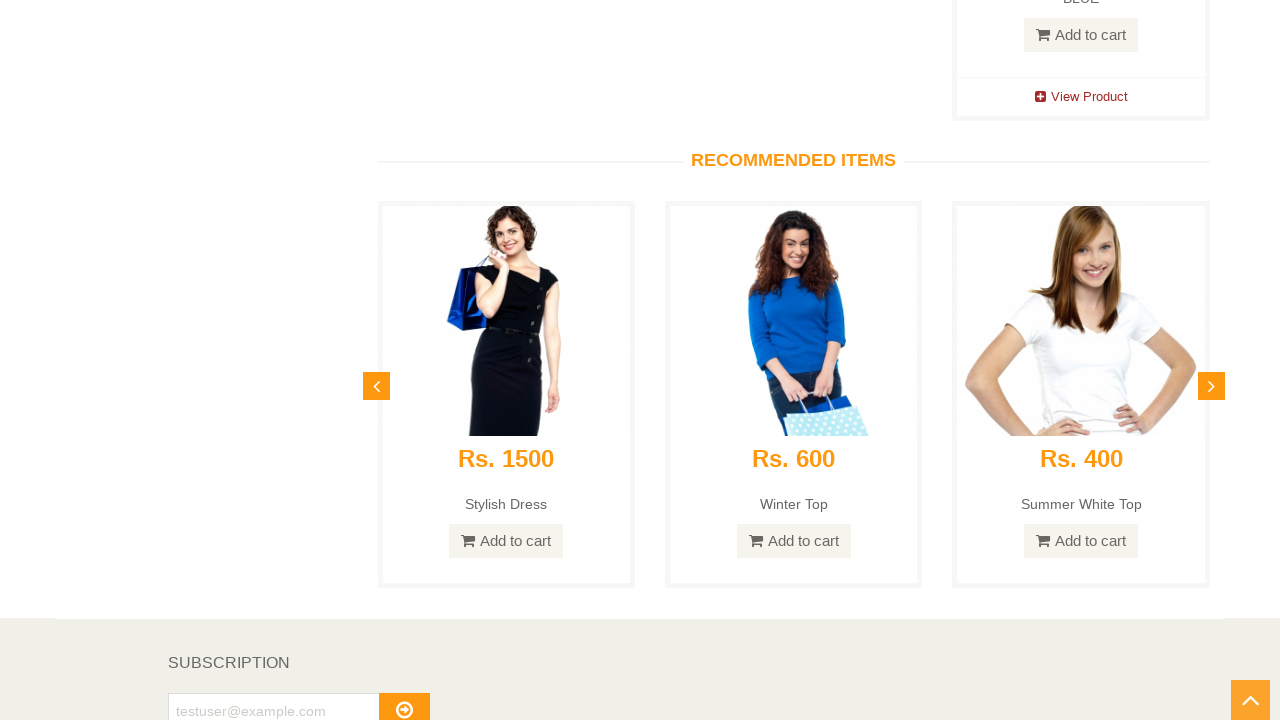

Clicked subscribe button to confirm newsletter subscription at (404, 702) on #subscribe
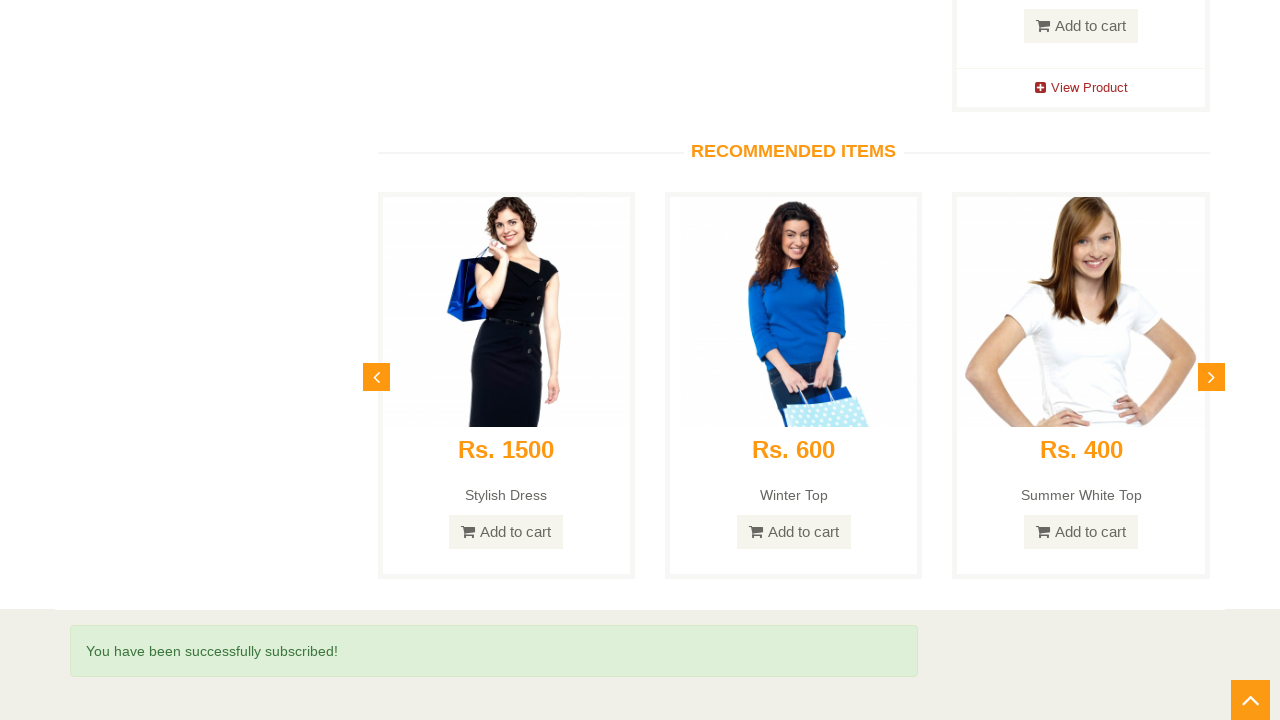

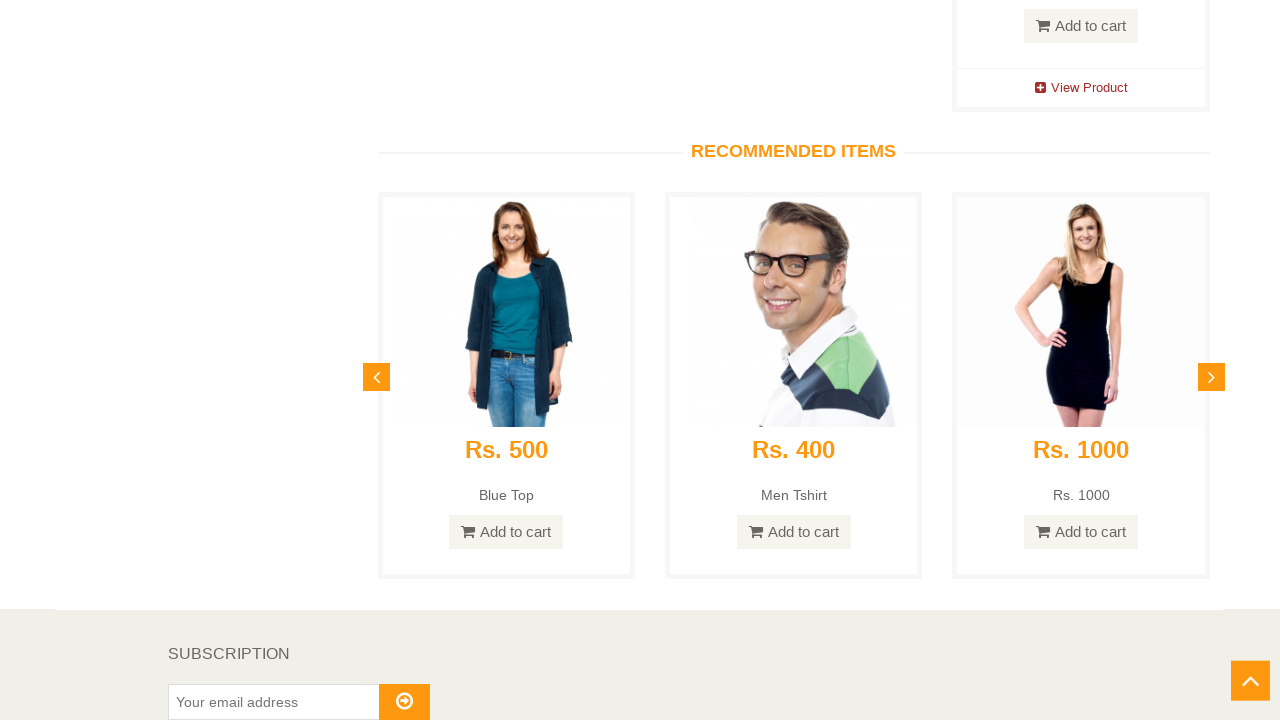